Tests dynamic content loading by clicking a button and waiting for hidden content to become visible

Starting URL: https://the-internet.herokuapp.com/dynamic_loading/1

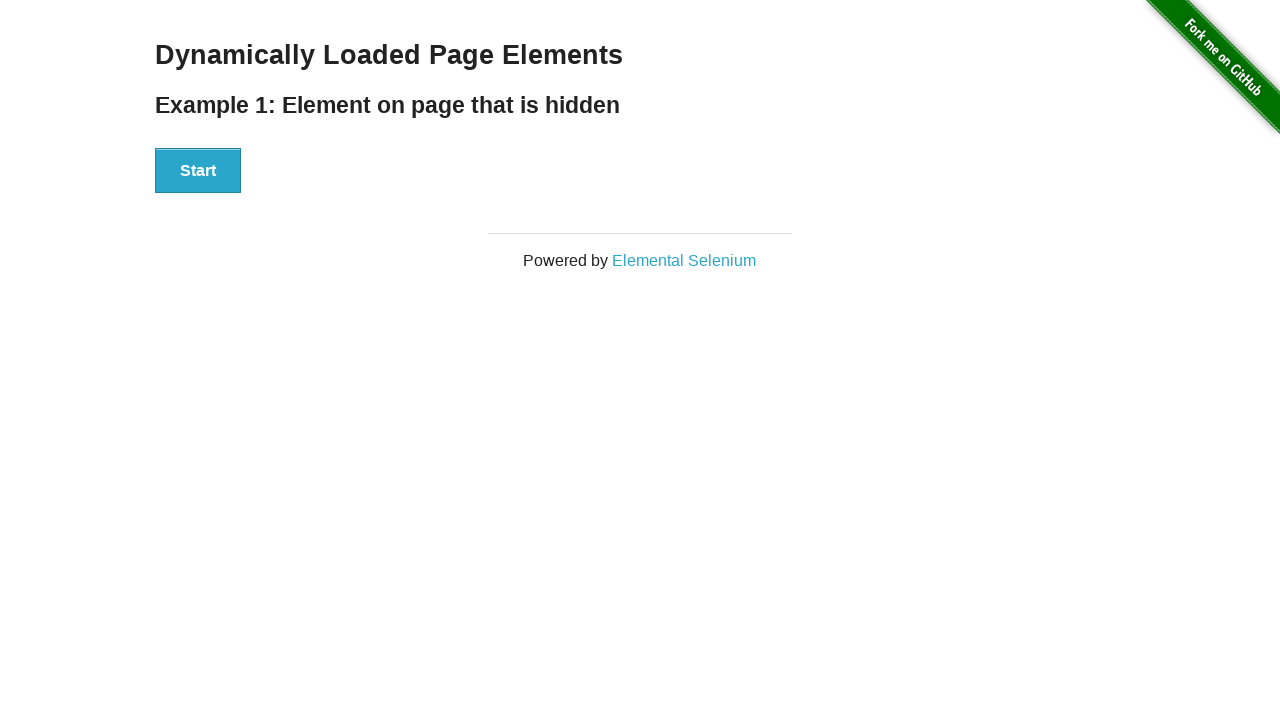

Clicked Start button to trigger dynamic content loading at (198, 171) on div[id='start'] button
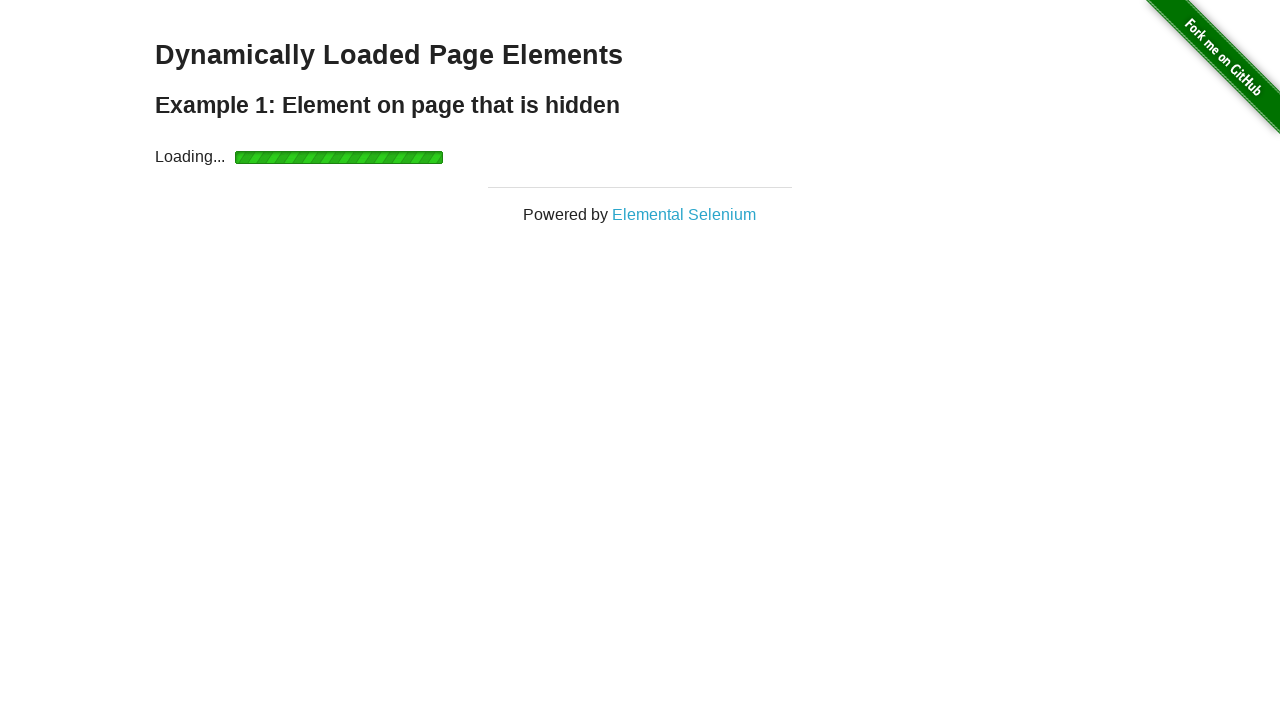

Waited for dynamically loaded content to become visible
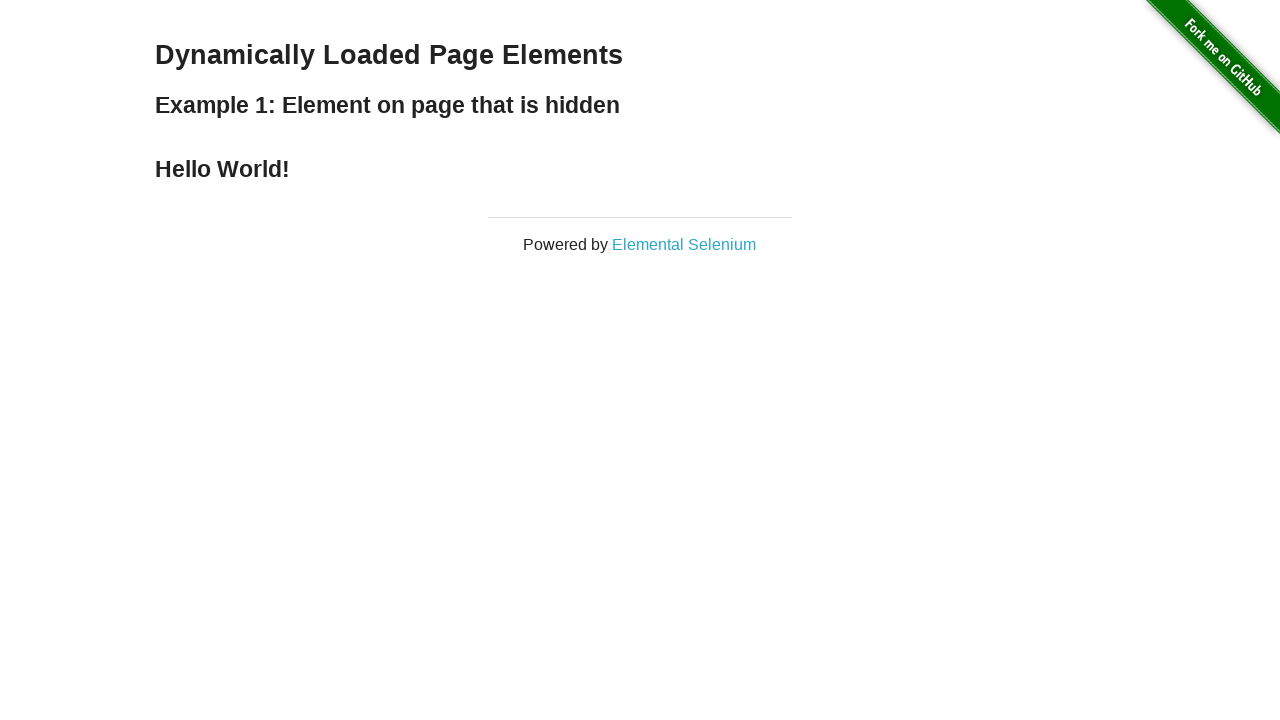

Located the dynamically loaded heading element
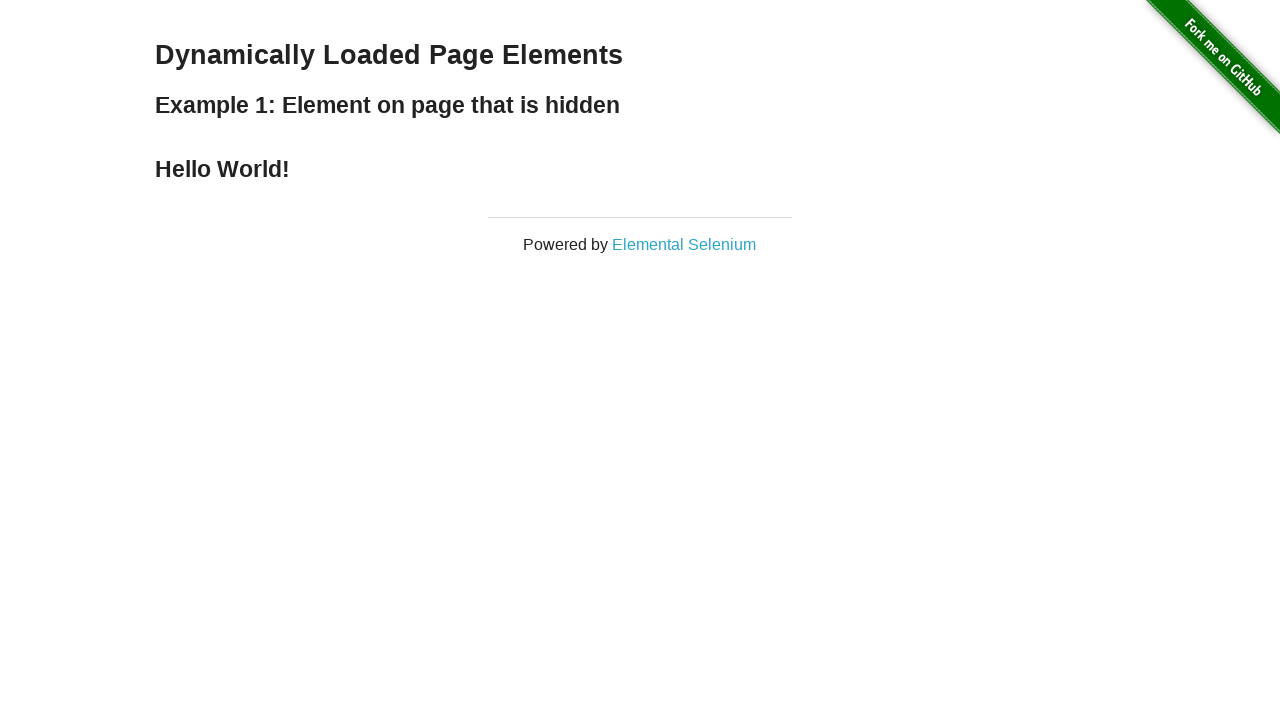

Retrieved and printed the text content from the loaded element
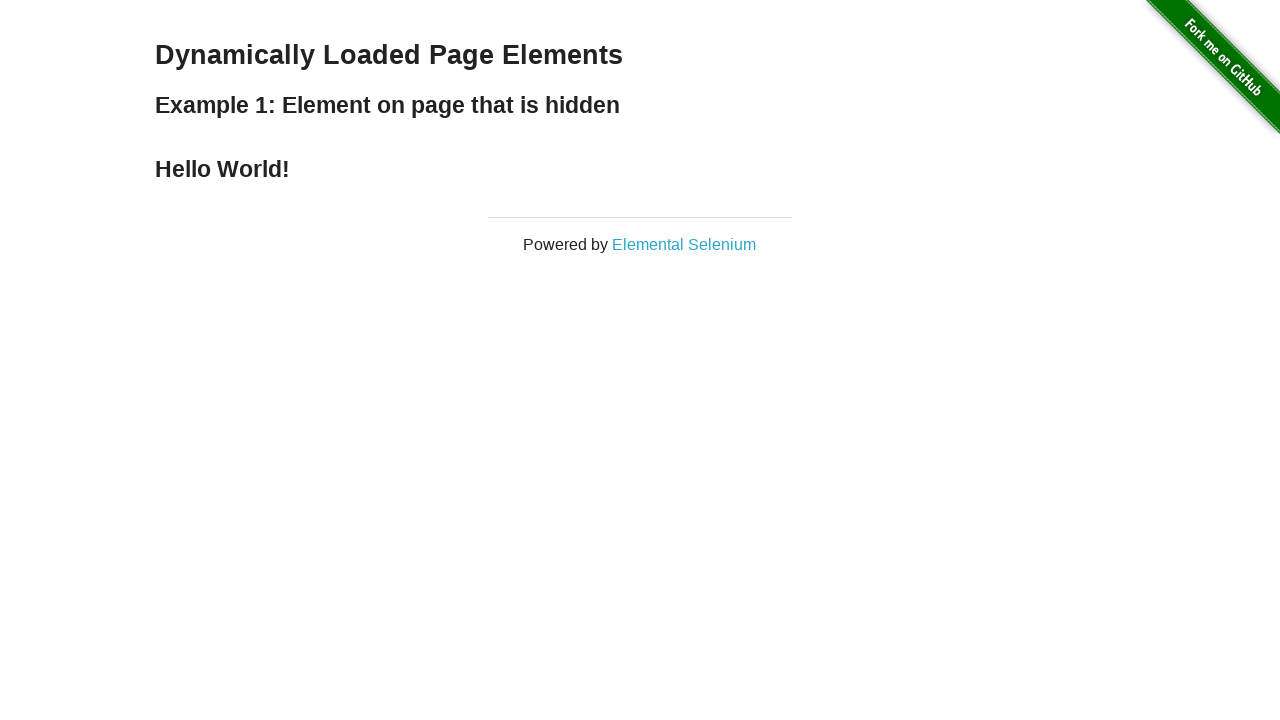

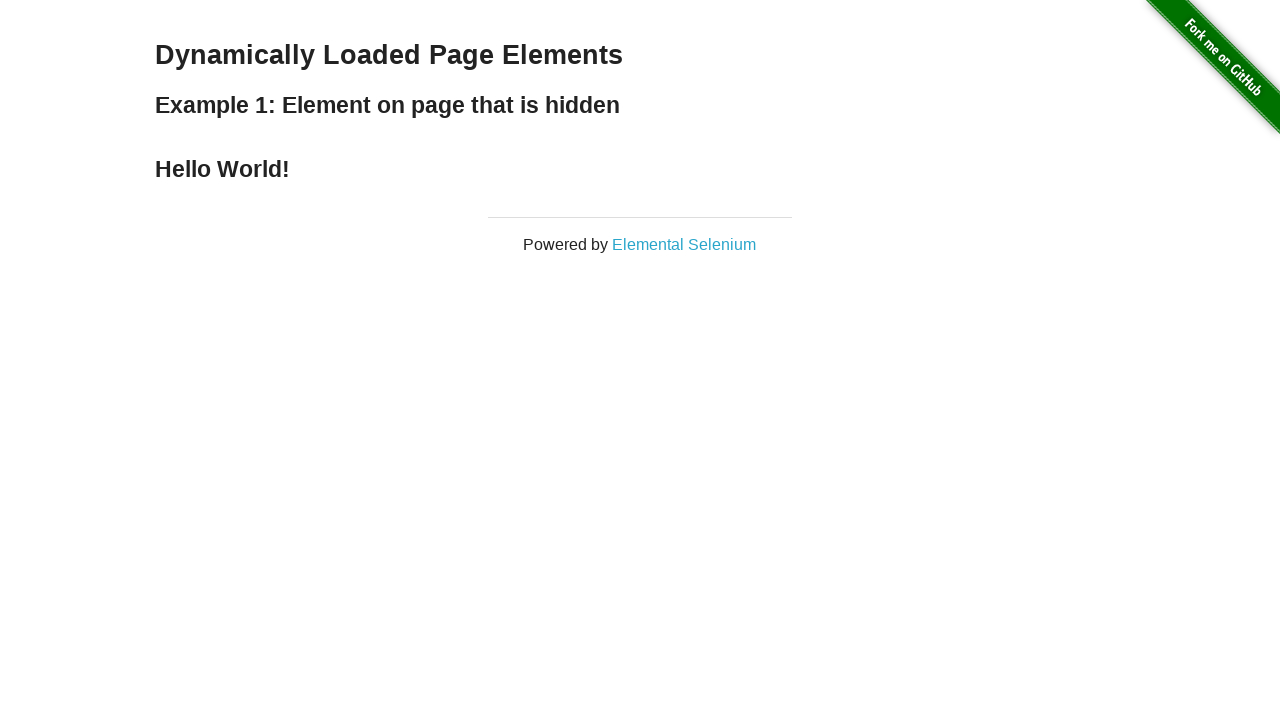